Tests the jQuery UI datepicker widget by clicking to open the calendar, selecting a date, clearing the input, manually typing a date, and pressing enter to confirm.

Starting URL: https://jqueryui.com/datepicker/

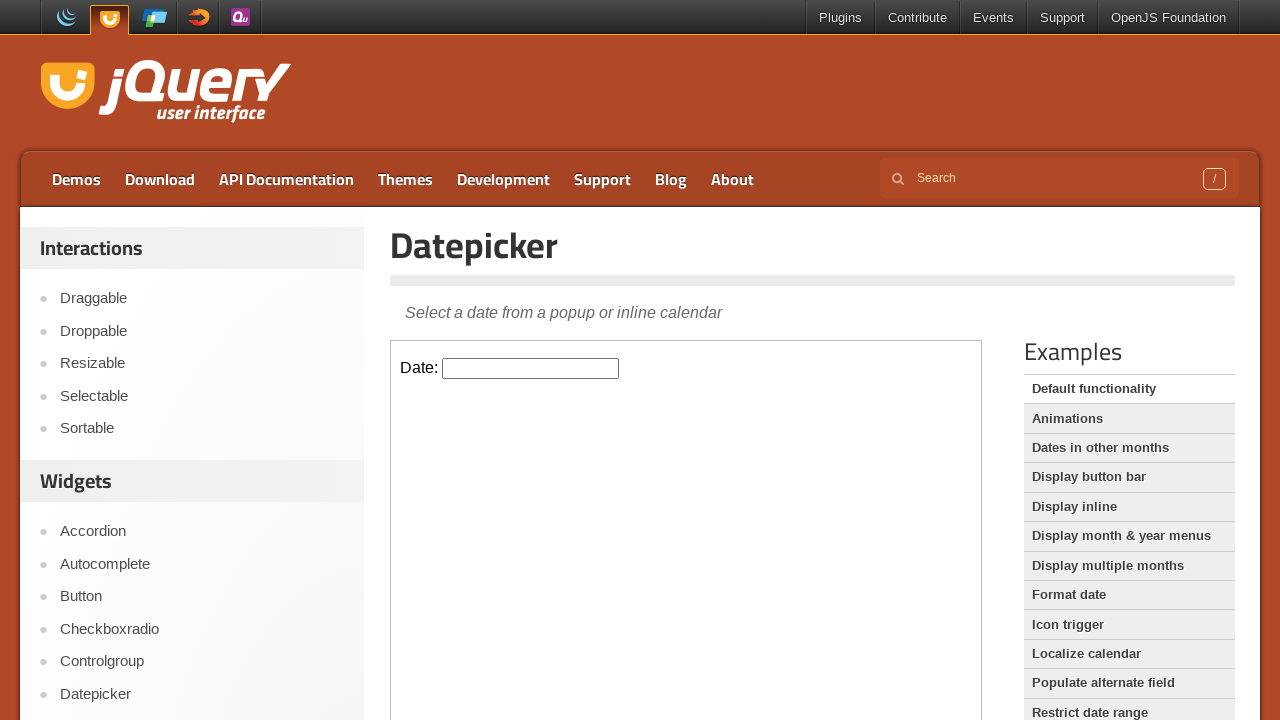

Located demo iframe containing the datepicker
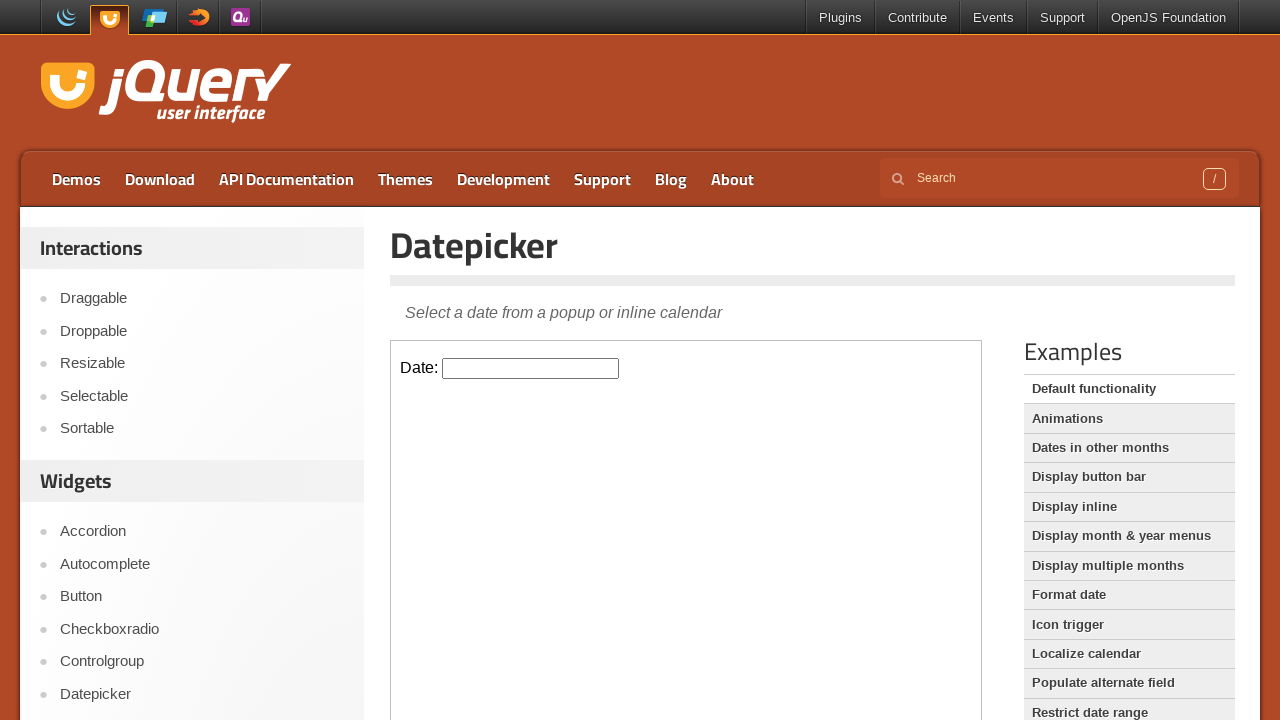

Clicked datepicker input to open calendar at (531, 368) on .demo-frame >> internal:control=enter-frame >> #datepicker
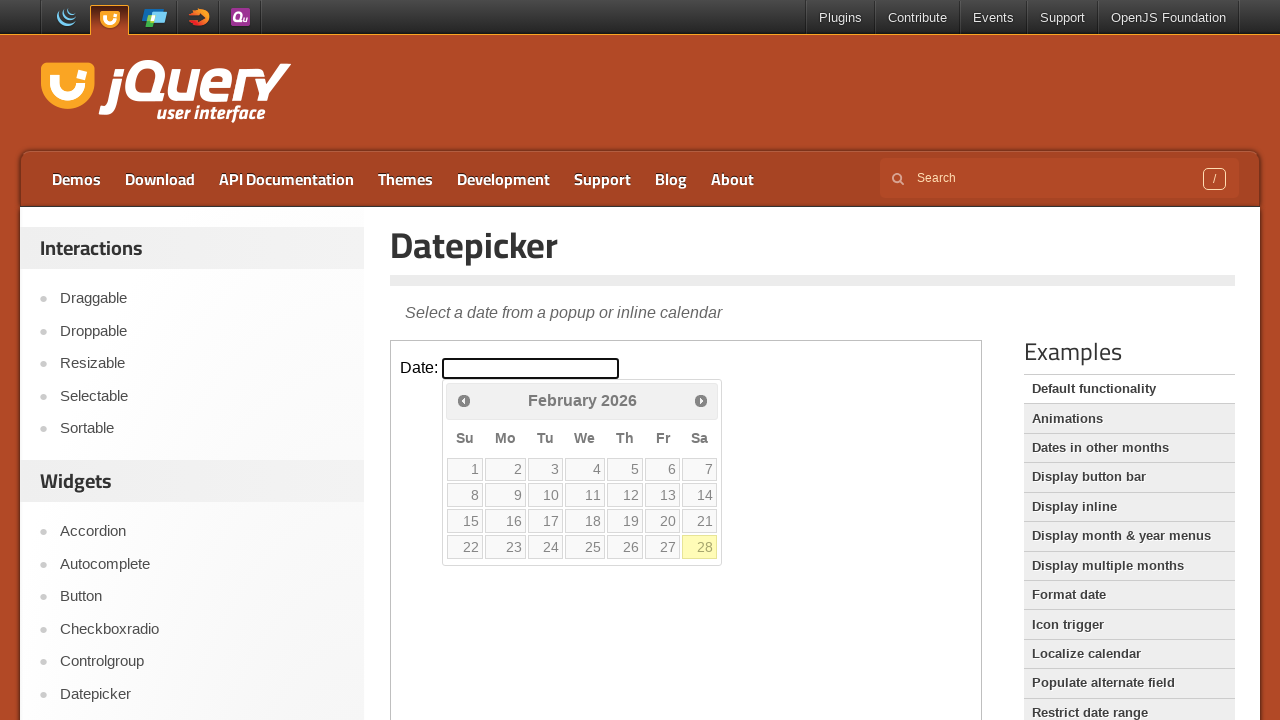

Selected first Saturday of the month from calendar at (700, 469) on .demo-frame >> internal:control=enter-frame >> .ui-datepicker-calendar > tbody >
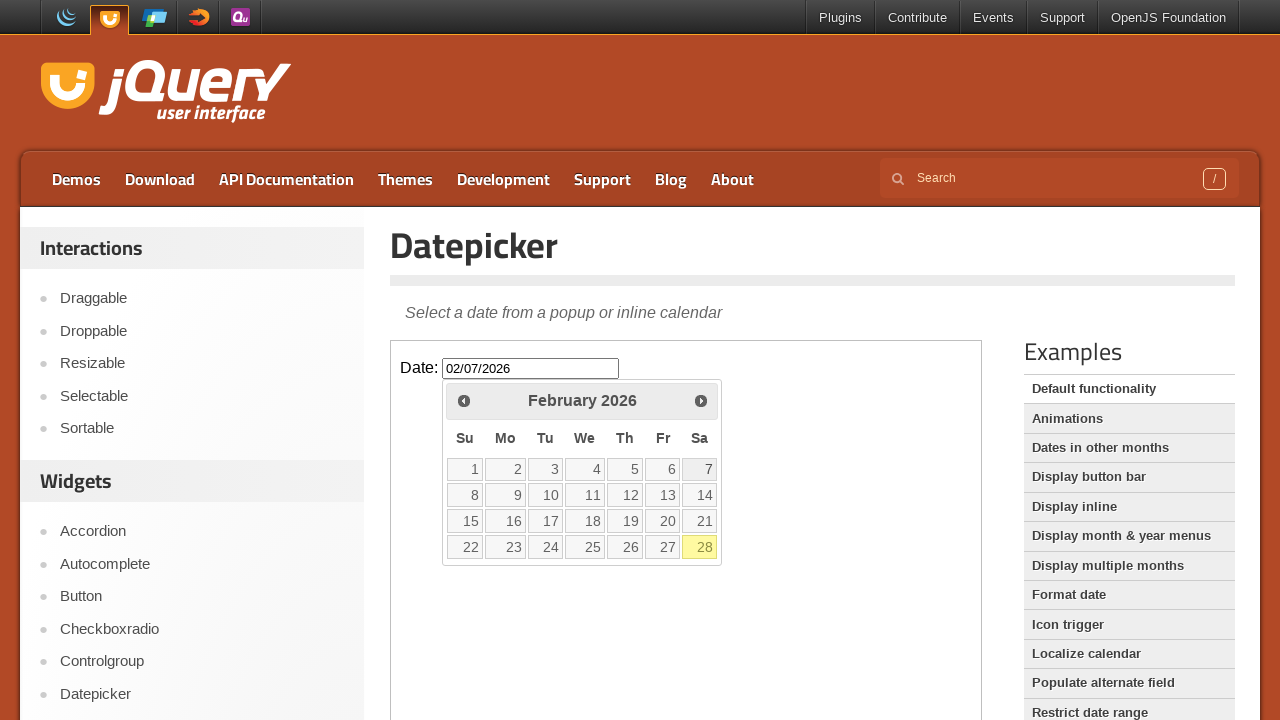

Cleared datepicker input field on .demo-frame >> internal:control=enter-frame >> #datepicker
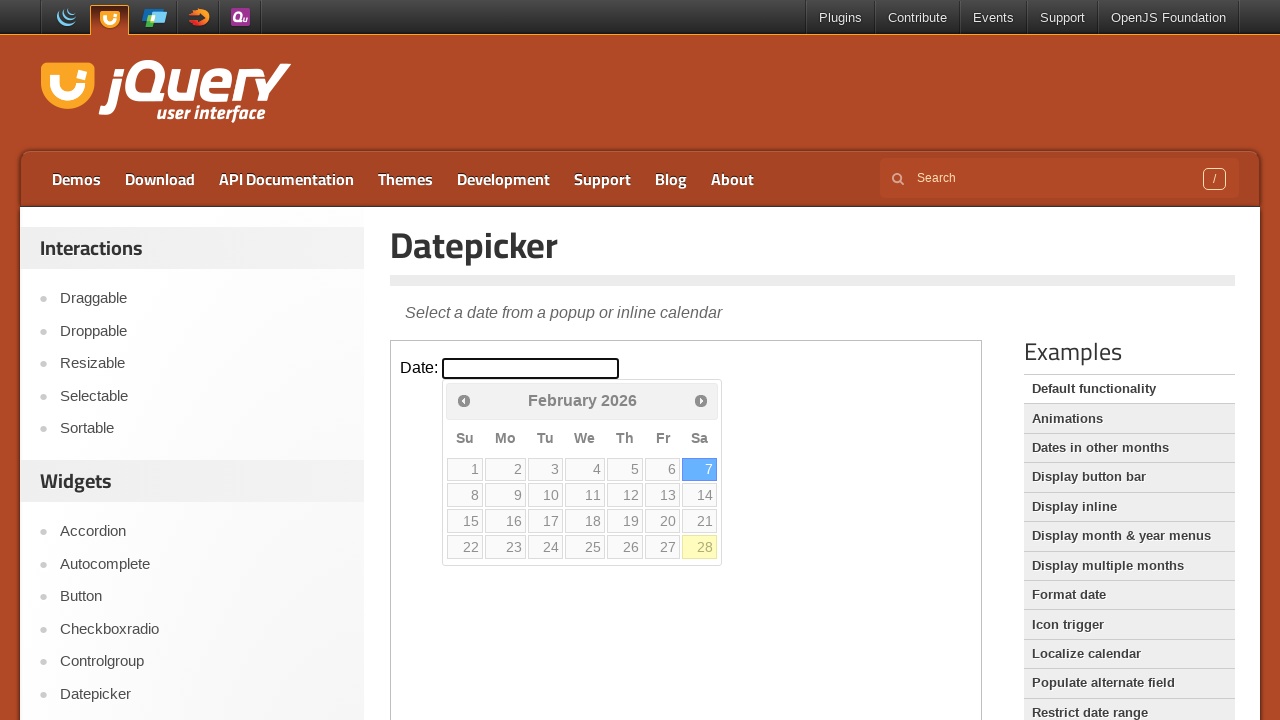

Manually entered date '10/01/2021' into datepicker on .demo-frame >> internal:control=enter-frame >> #datepicker
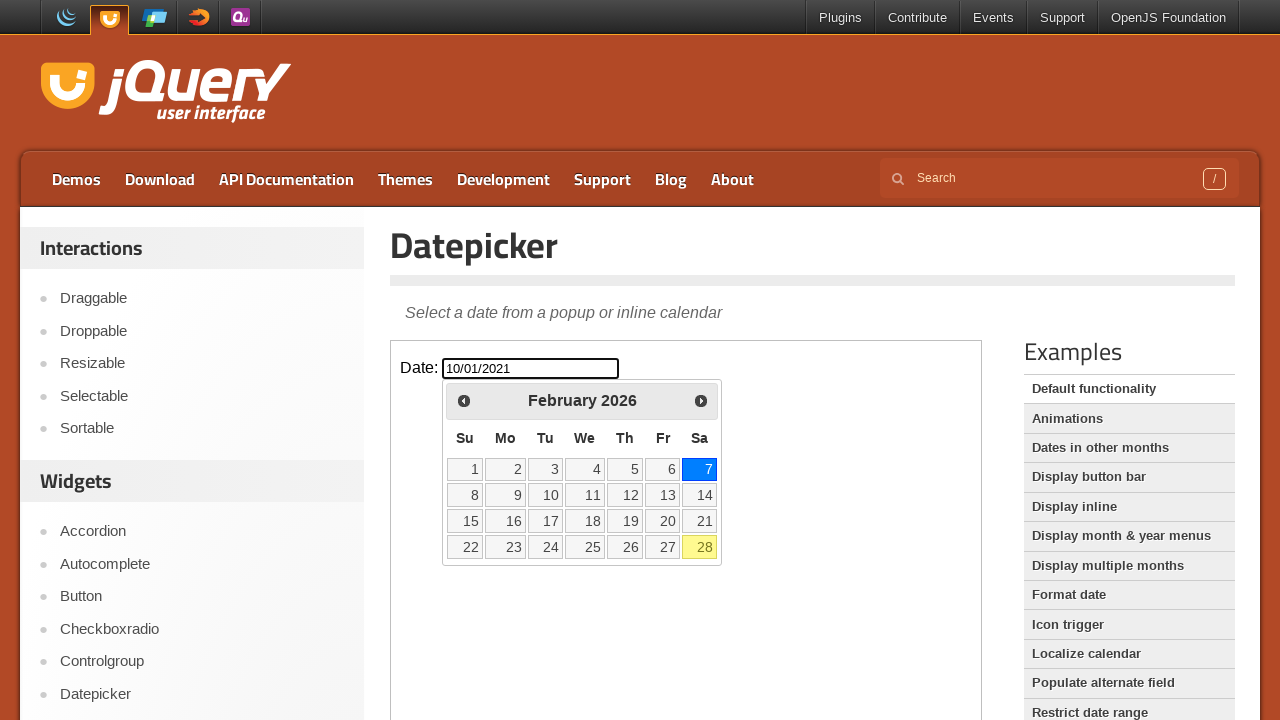

Pressed Enter to confirm the manually entered date on .demo-frame >> internal:control=enter-frame >> #datepicker
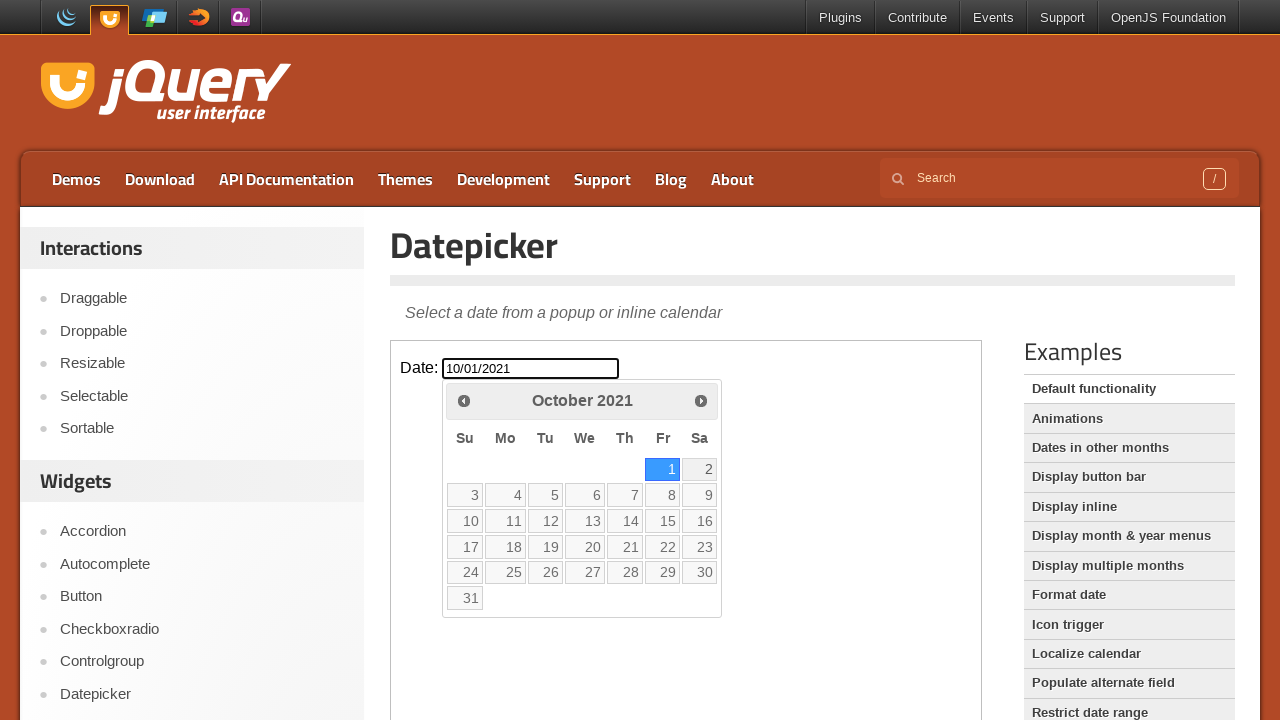

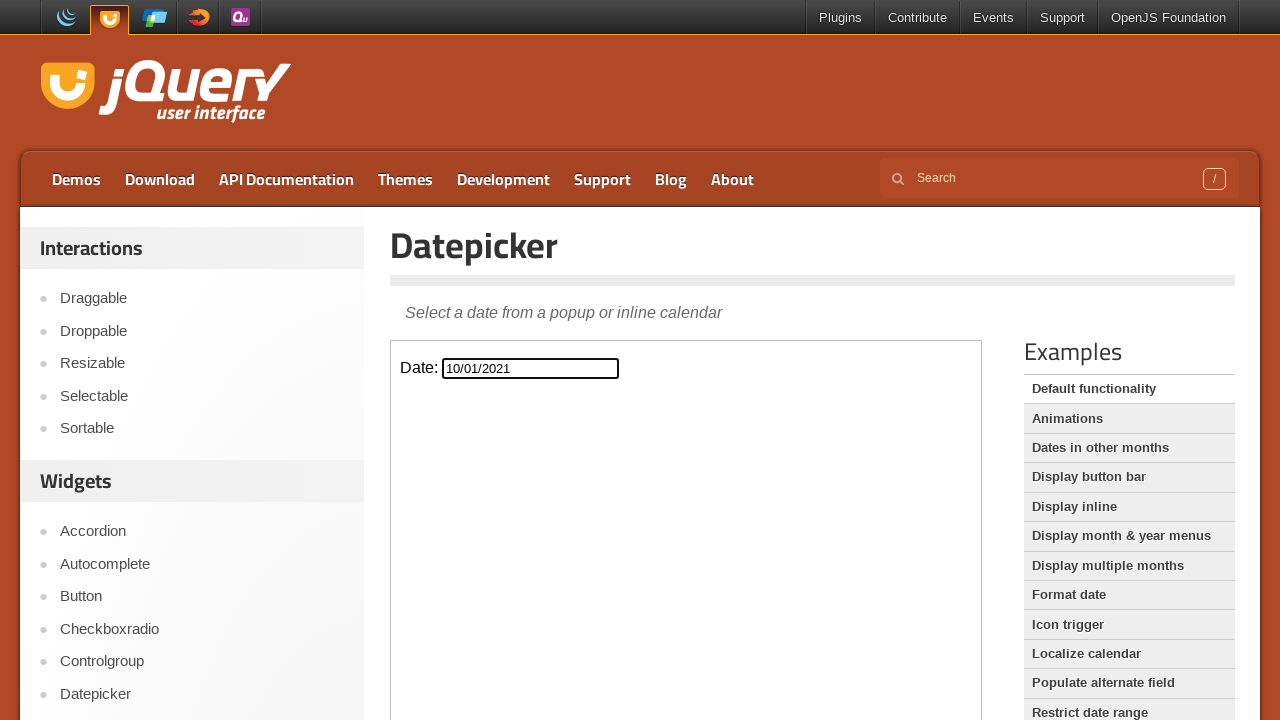